Navigates to duotech.io website and verifies that elements with class 'link-4' are present on the page

Starting URL: https://www.duotech.io/

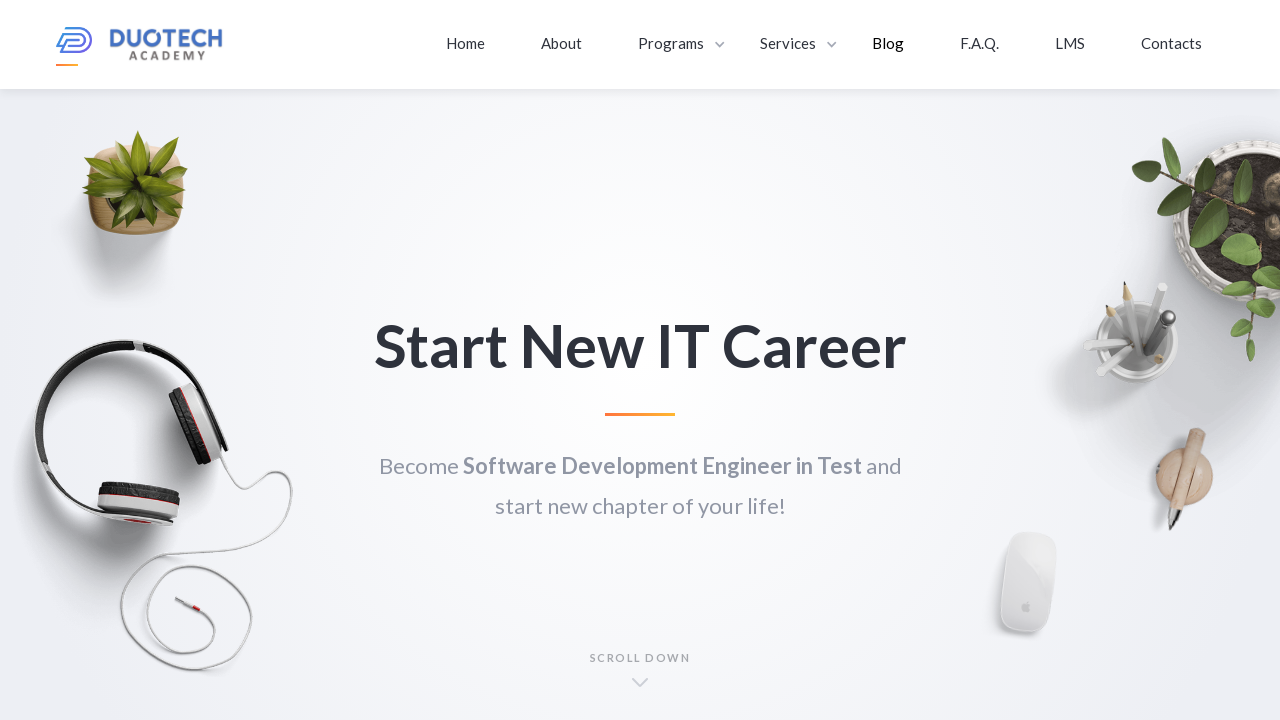

Navigated to https://www.duotech.io/
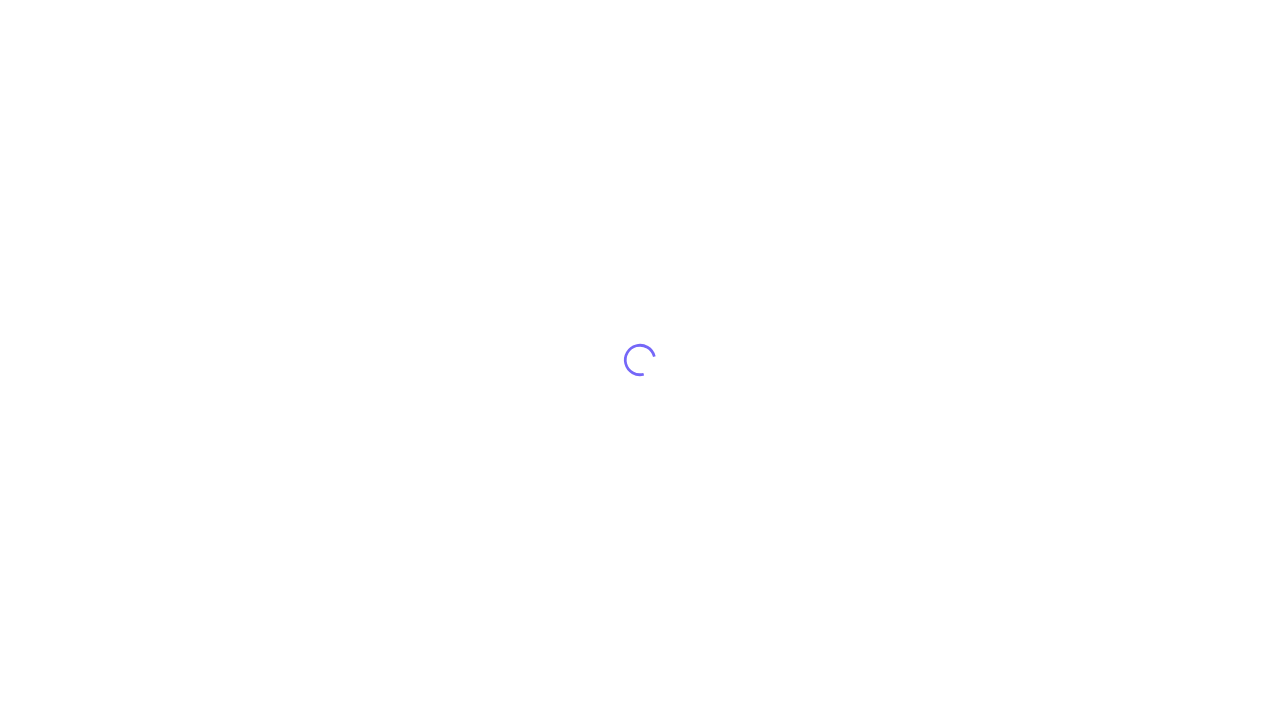

Located all elements with class 'link-4'
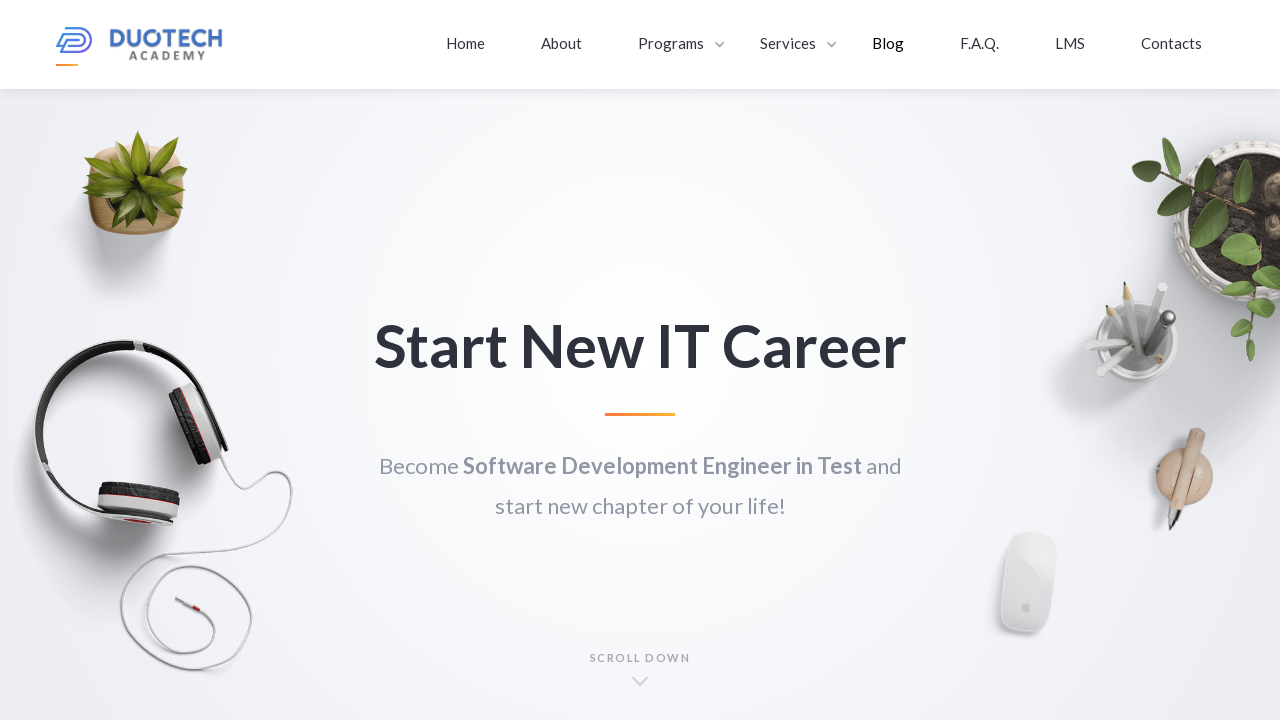

Verified that elements with class 'link-4' are present on the page
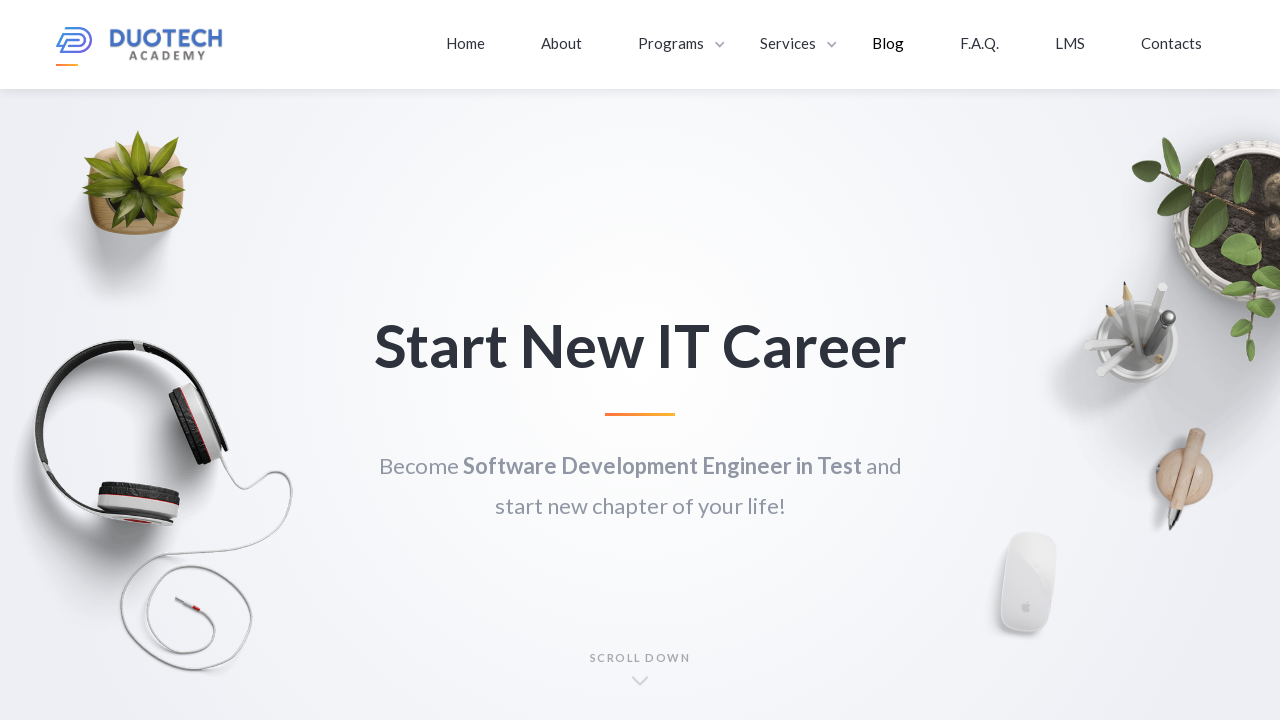

Retrieved text content from link-4 element: 'Home'
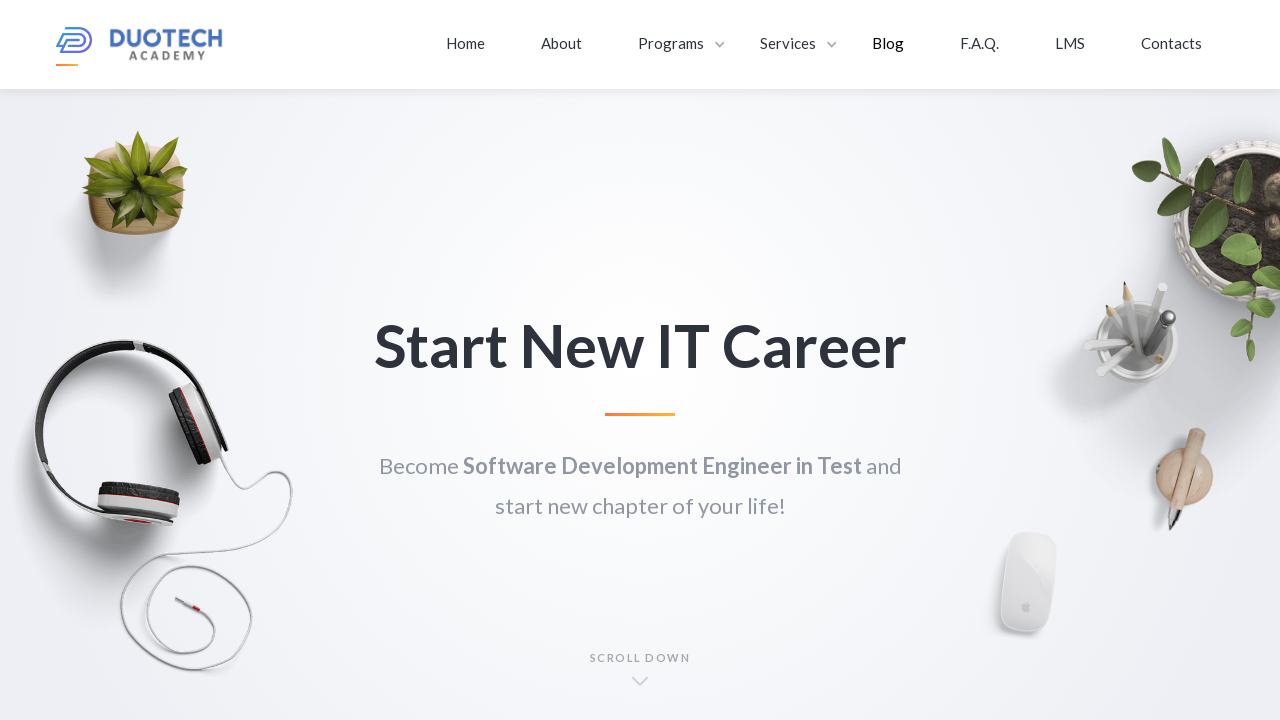

Retrieved text content from link-4 element: 'About'
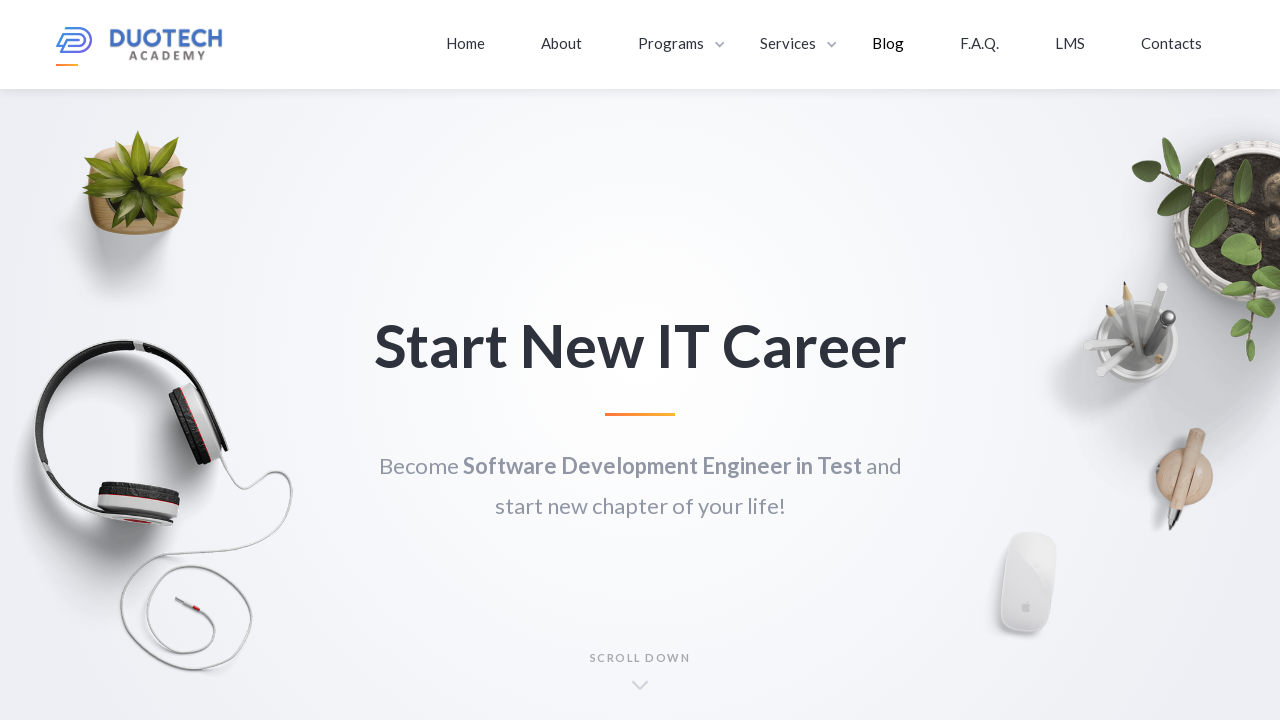

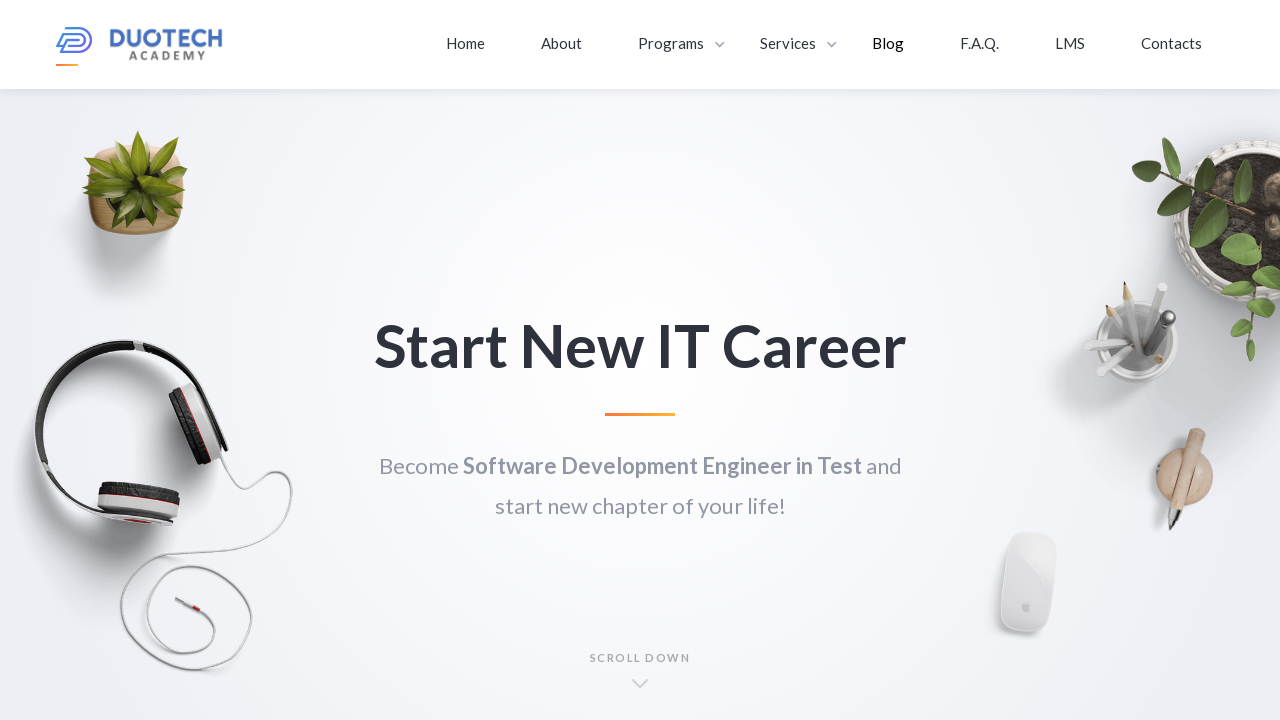